Tests adding a task using the Enter key instead of clicking the add button

Starting URL: https://vvatom.github.io/to-do-list/

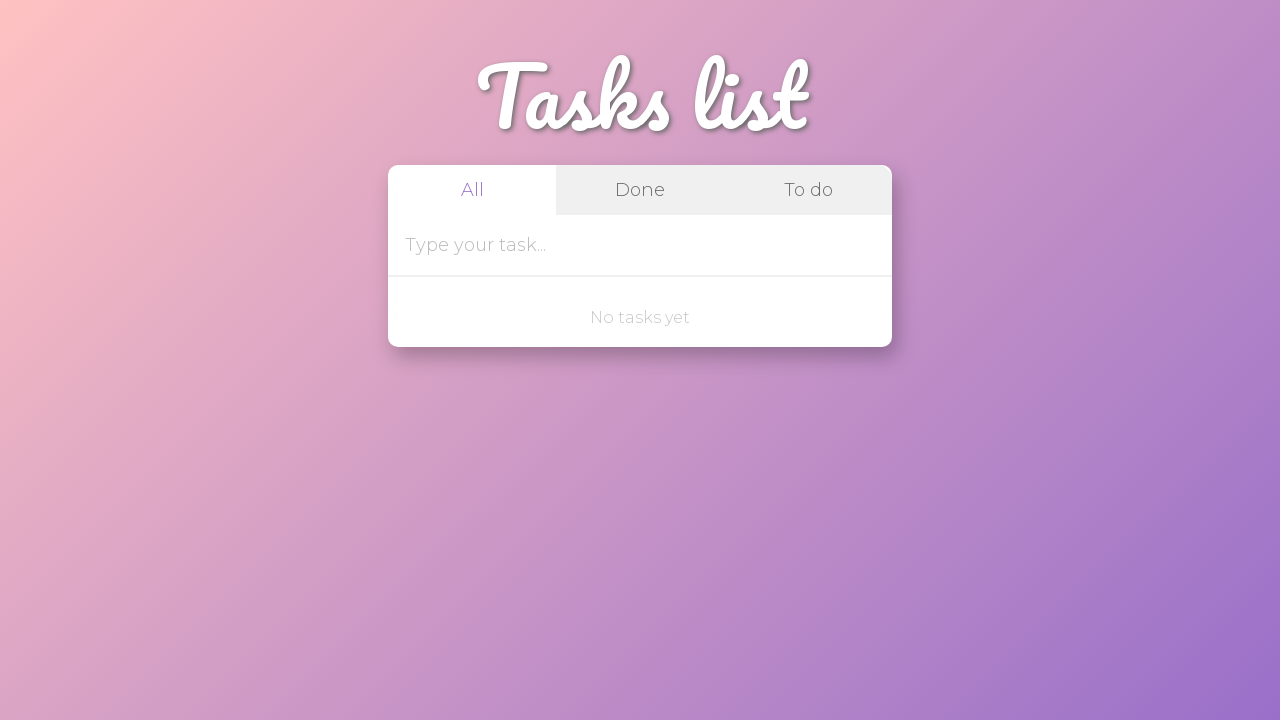

Clicked task input field at (614, 245) on internal:attr=[placeholder="Type your task..."i]
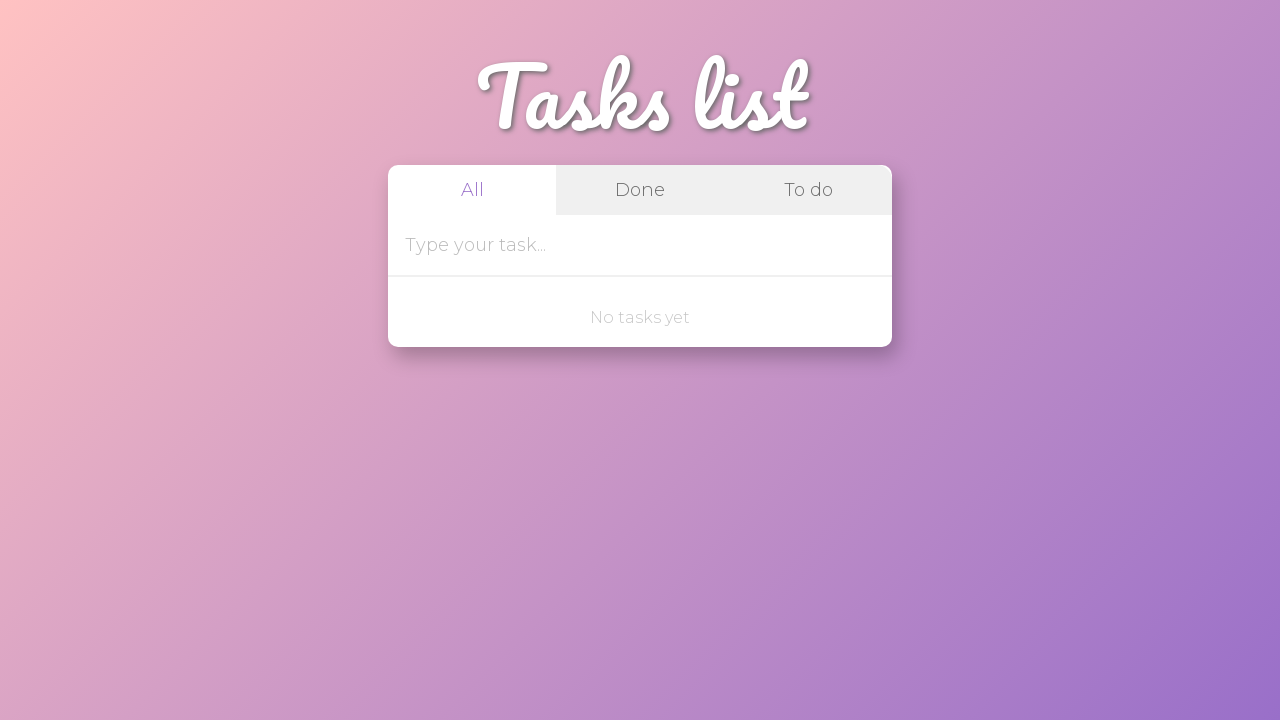

Filled task input with 'check test' on internal:attr=[placeholder="Type your task..."i]
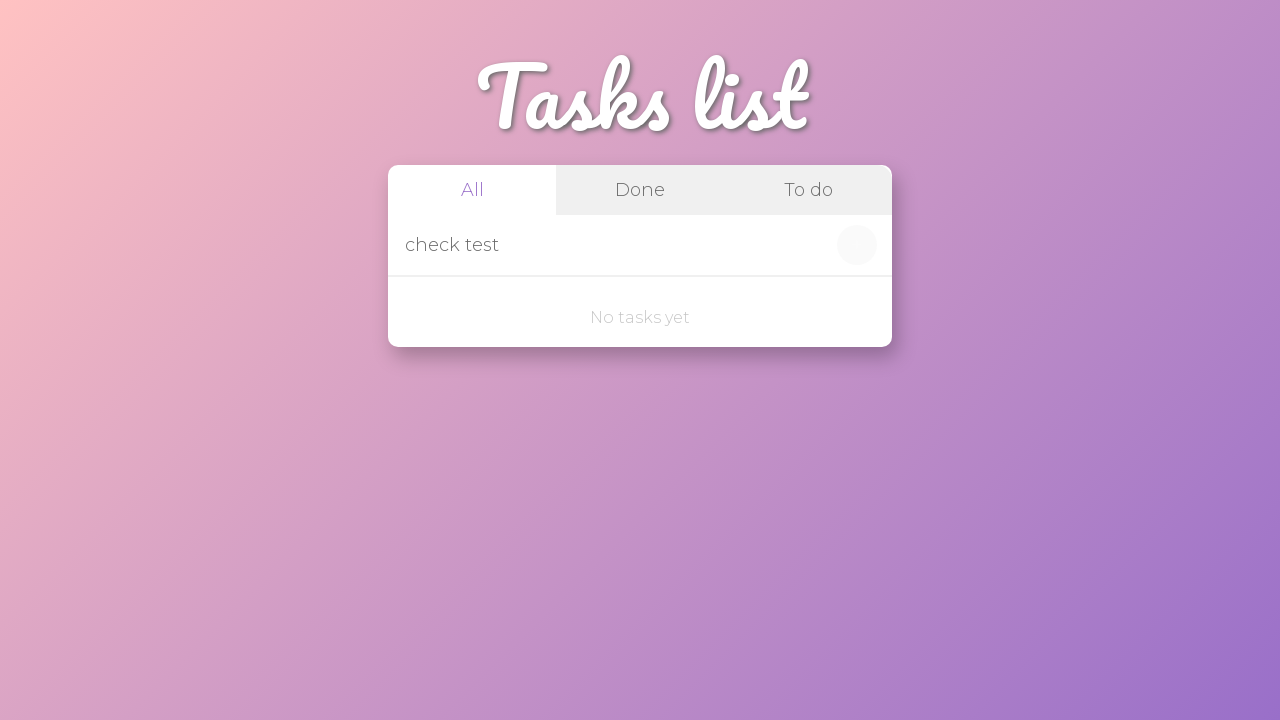

Clicked add button to add first task at (857, 245) on internal:role=button[name="+"i]
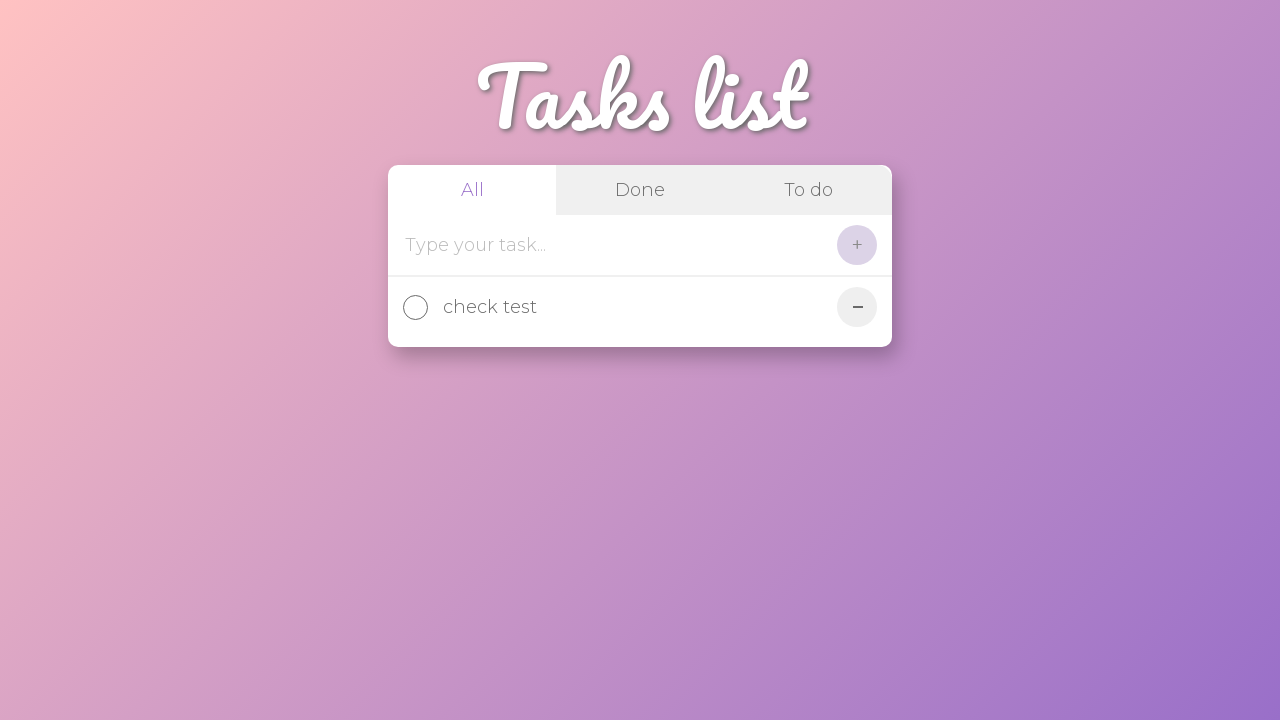

Clicked task input field for second task at (614, 245) on internal:attr=[placeholder="Type your task..."i]
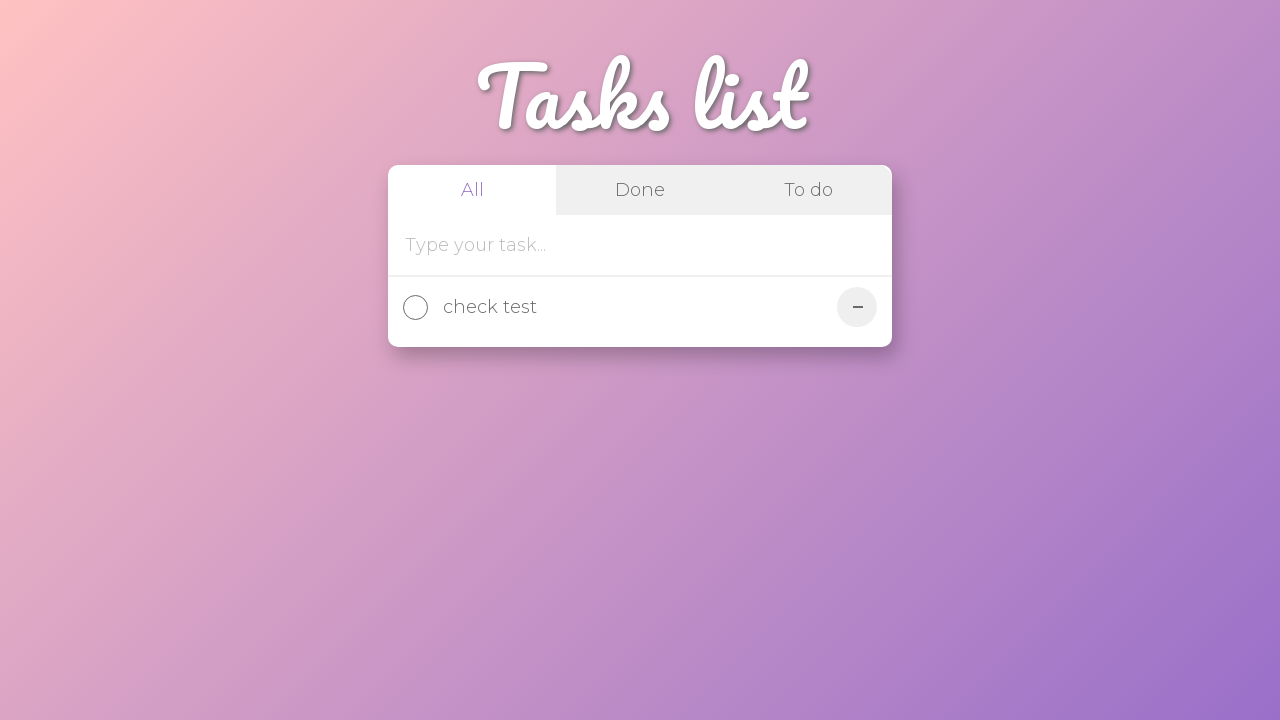

Filled task input with 'enter key' on internal:attr=[placeholder="Type your task..."i]
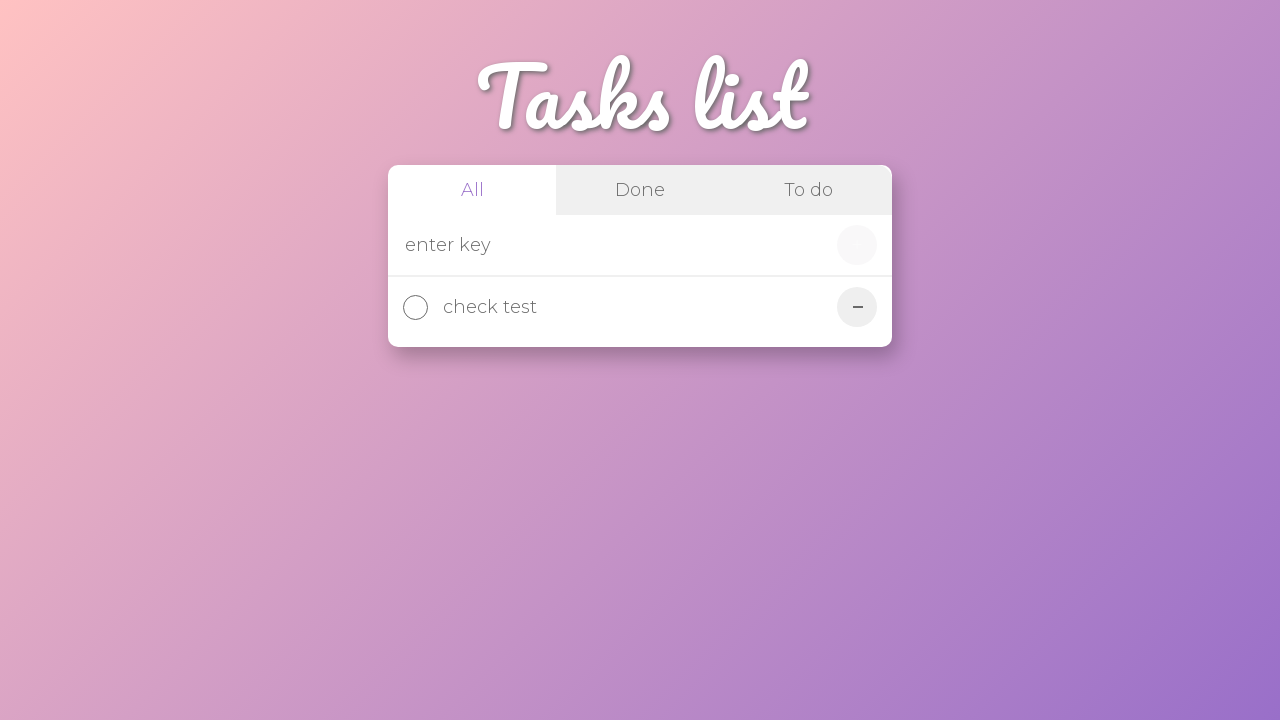

Pressed Enter key to add task
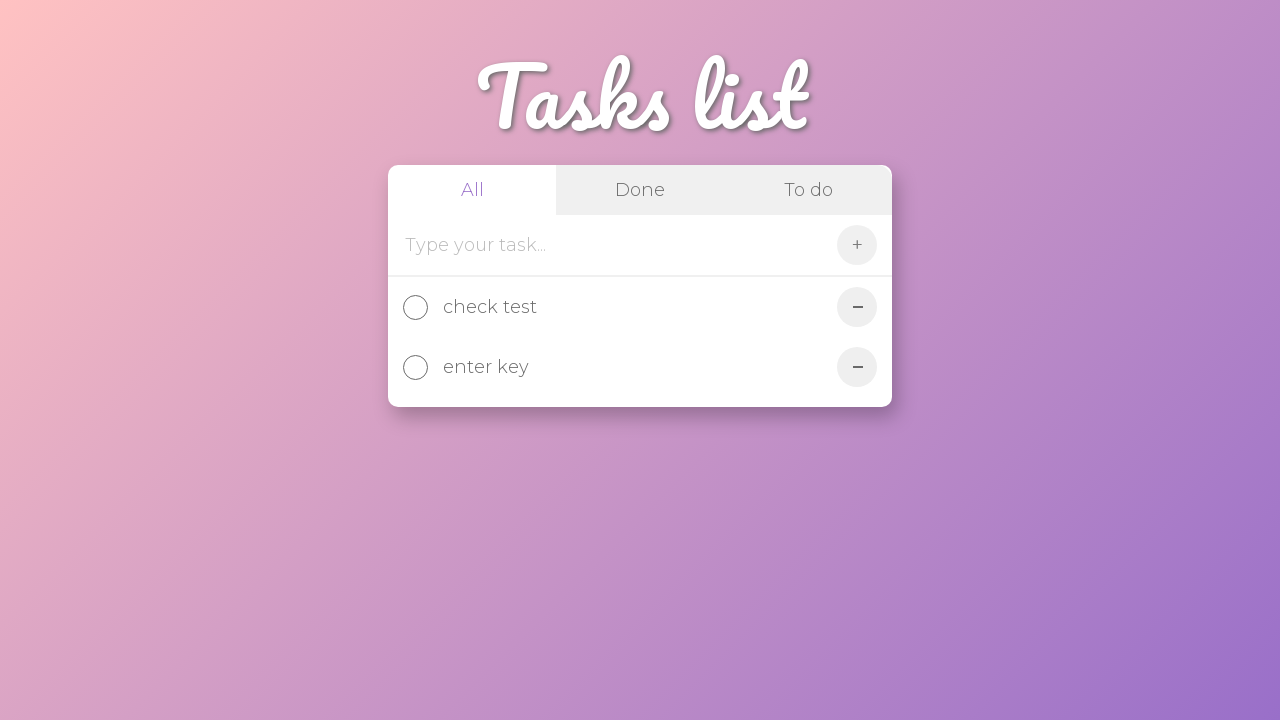

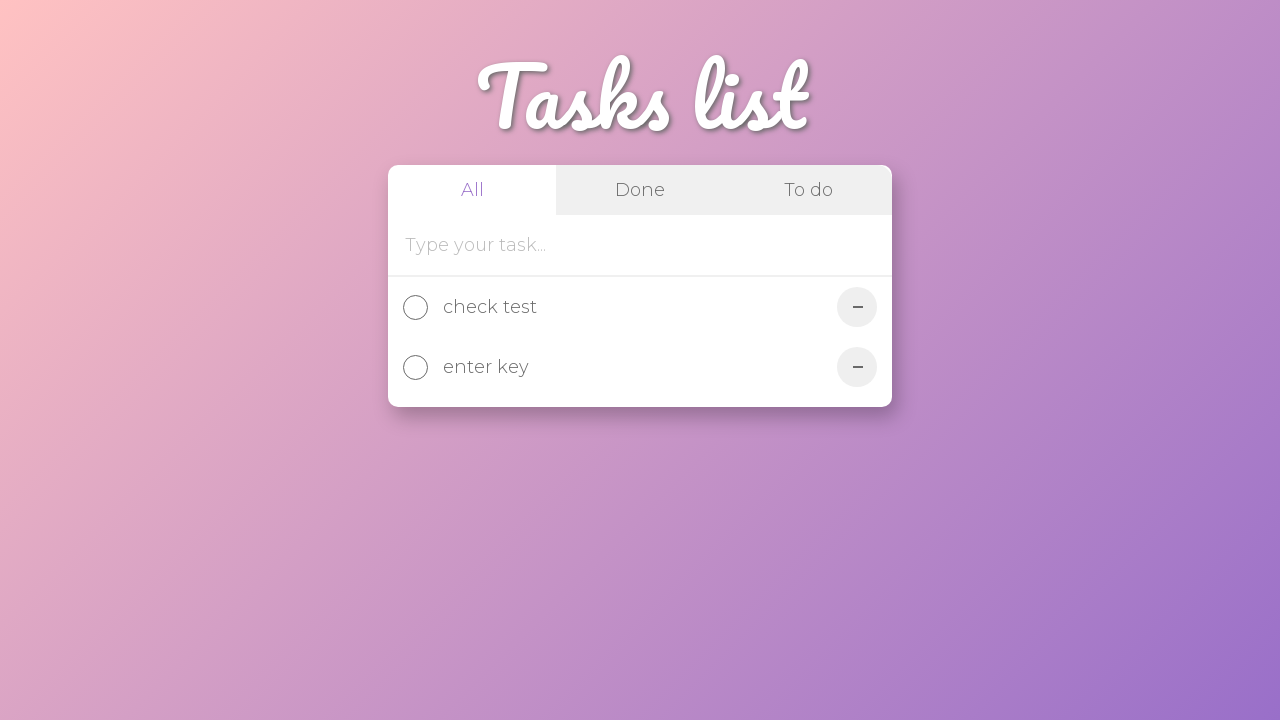